Tests double-click functionality by locating a button and performing a double-click action to trigger an alert message

Starting URL: https://selenium08.blogspot.com/2019/11/double-click.html

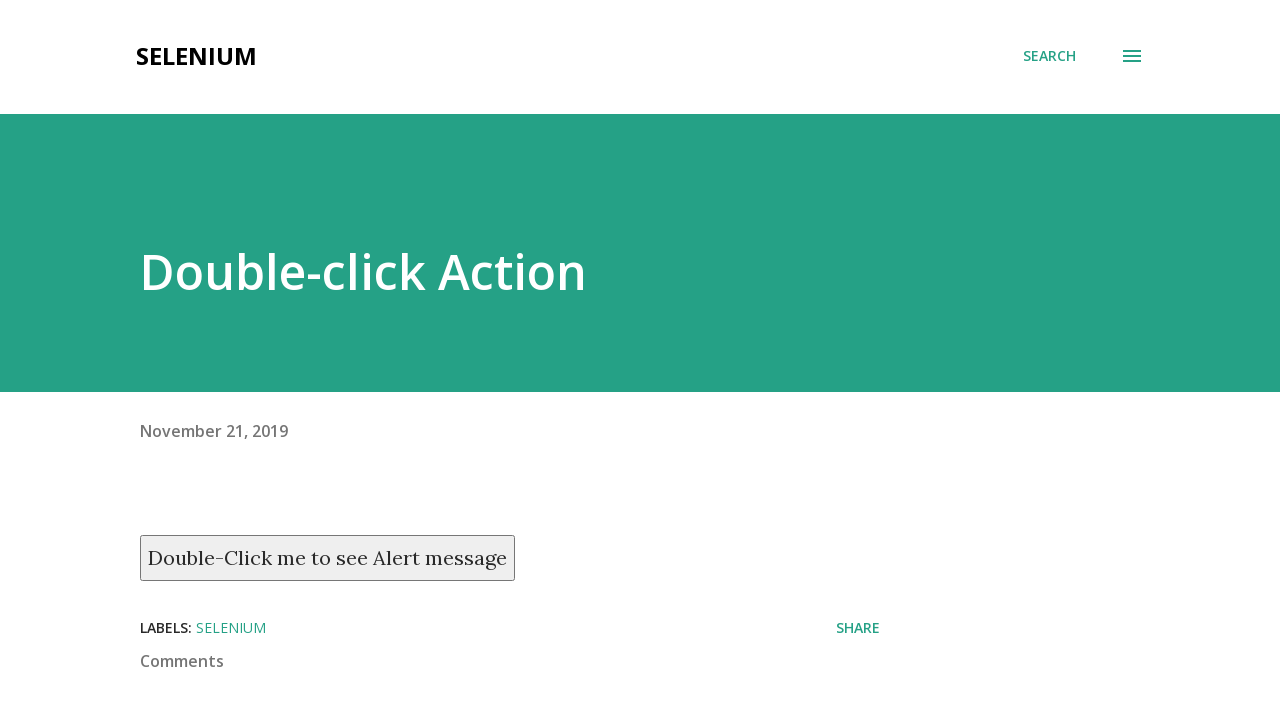

Double-clicked the 'Double-Click me to see Alert message' button to trigger alert at (328, 558) on xpath=//button[.='Double-Click me to see Alert message']
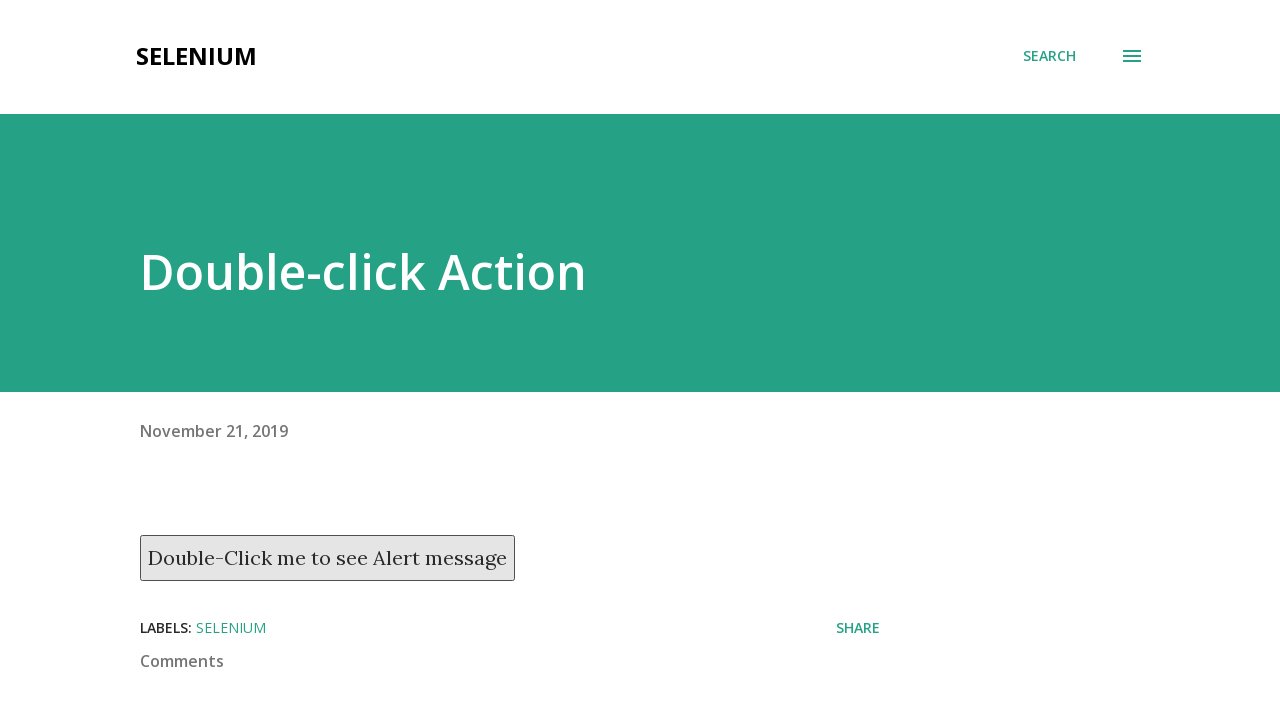

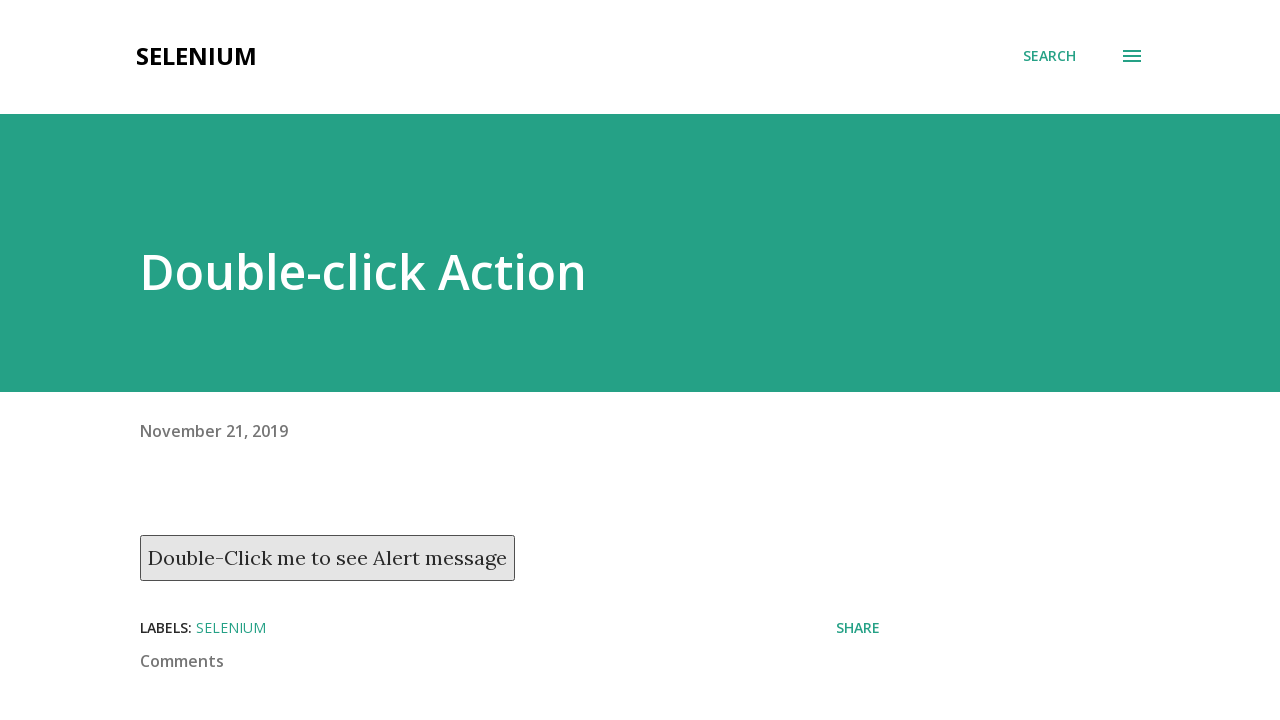